Tests page scrolling functionality by scrolling down and then back up on a tutorials page using JavaScript execution

Starting URL: https://www.tutorialspoint.com/postman/postman_authorization.htm

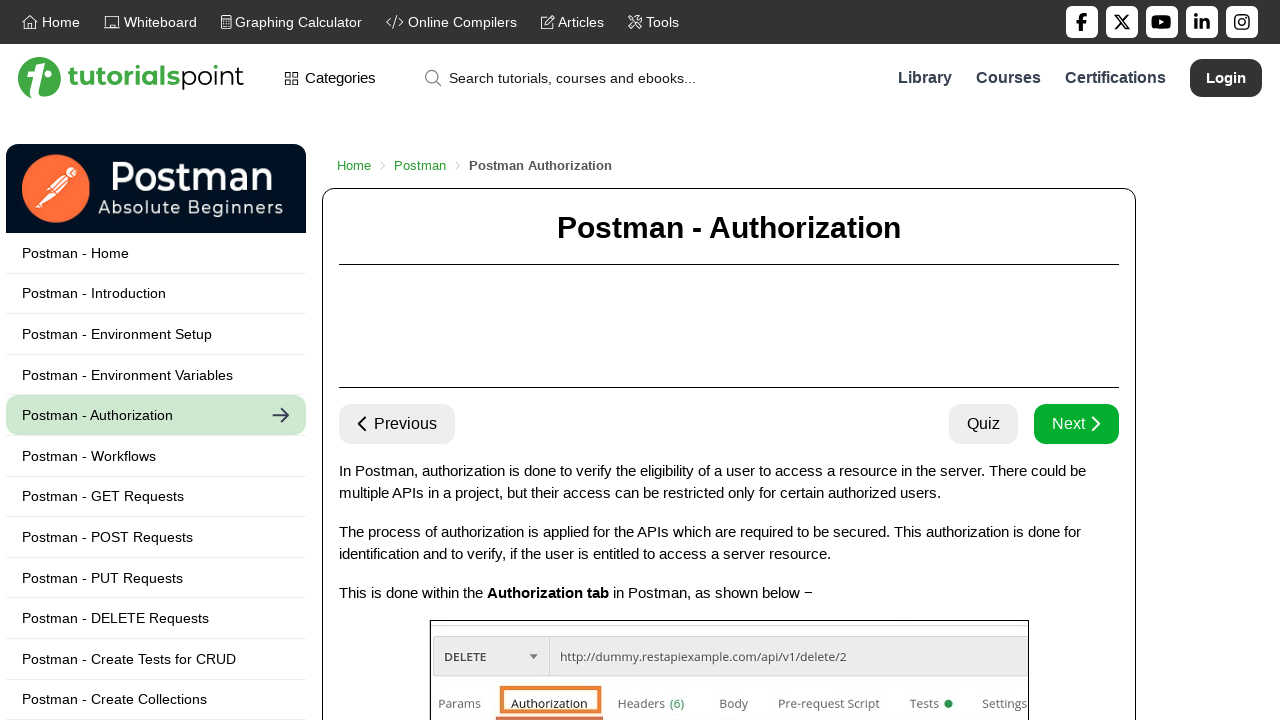

Scrolled down the page by 6000 pixels
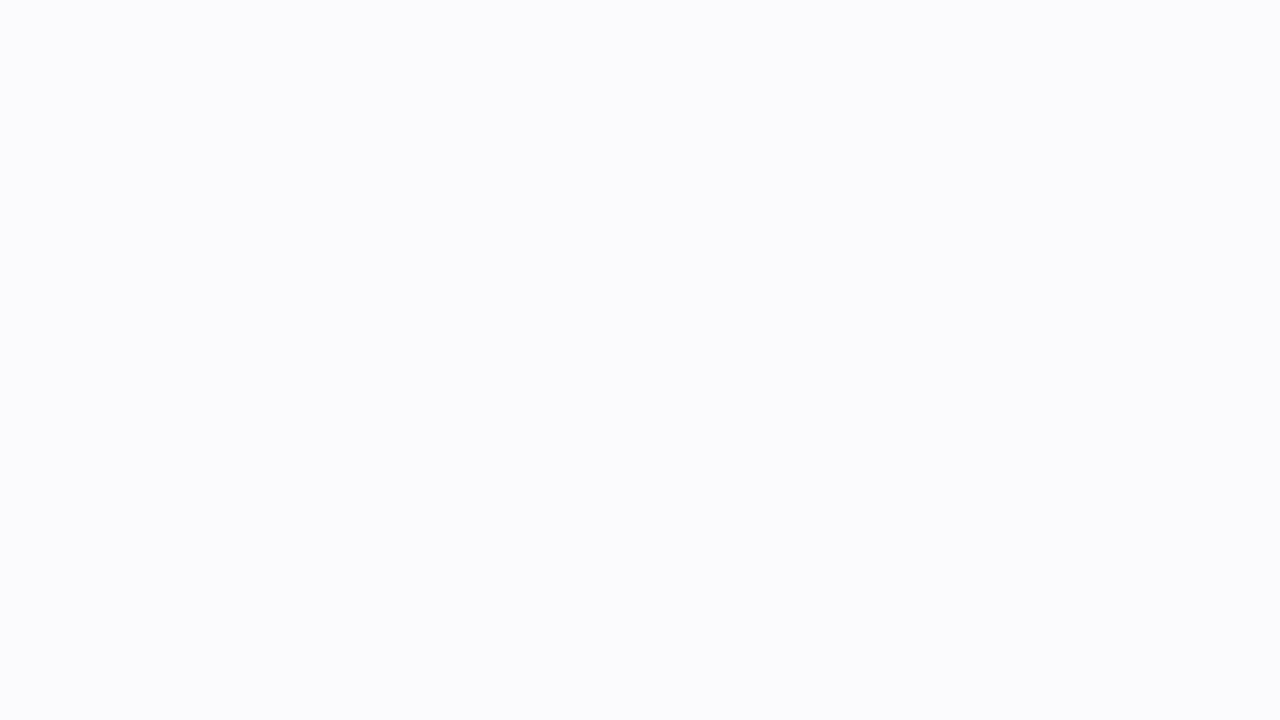

Waited 500ms for scroll to complete
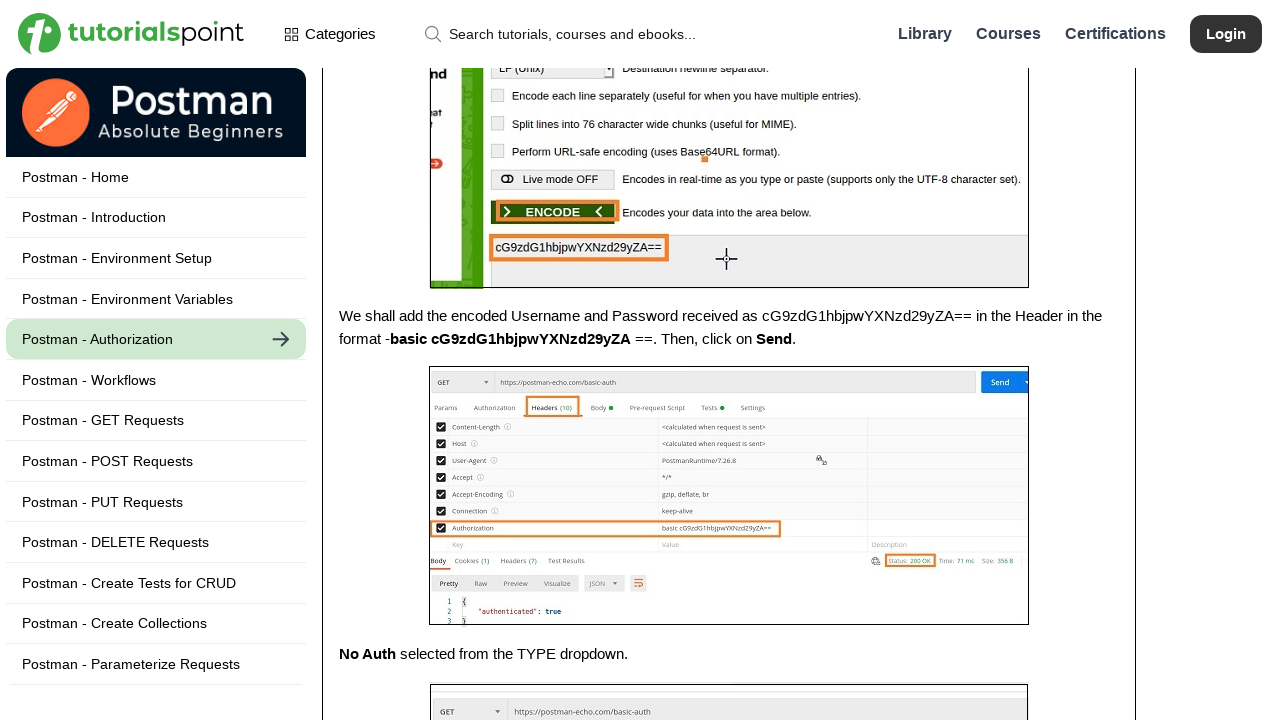

Scrolled back up the page by 6600 pixels
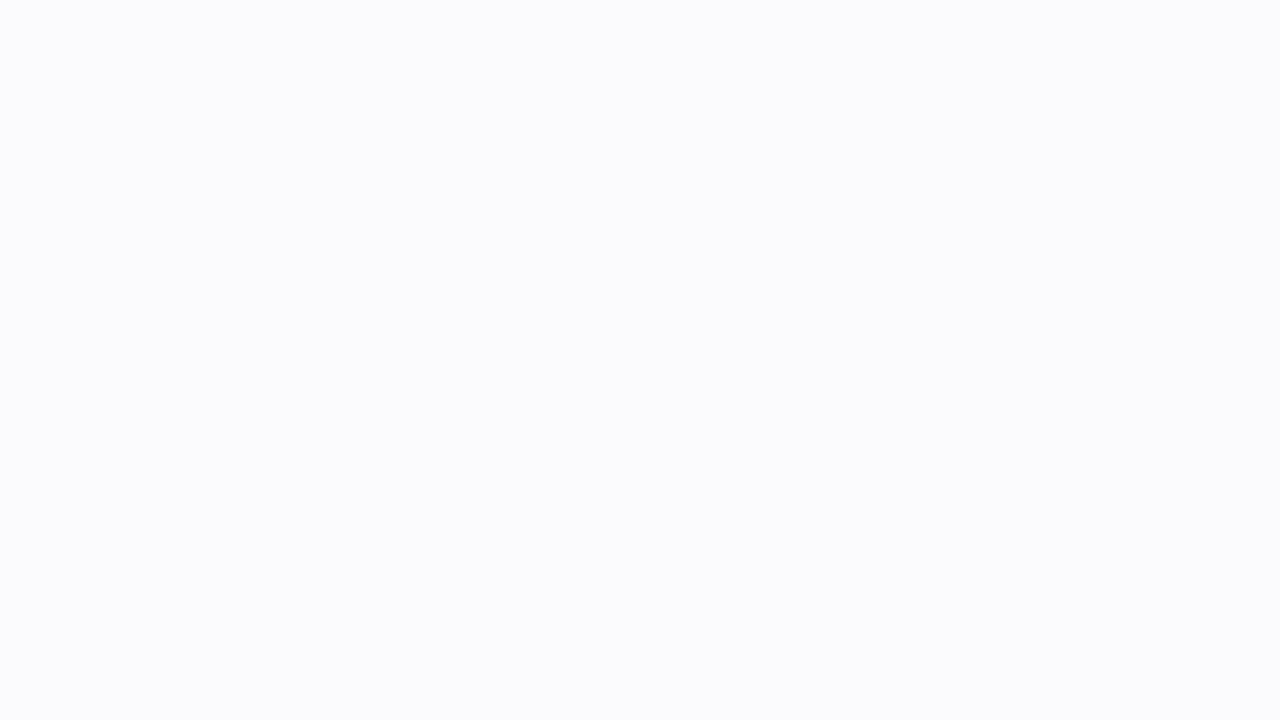

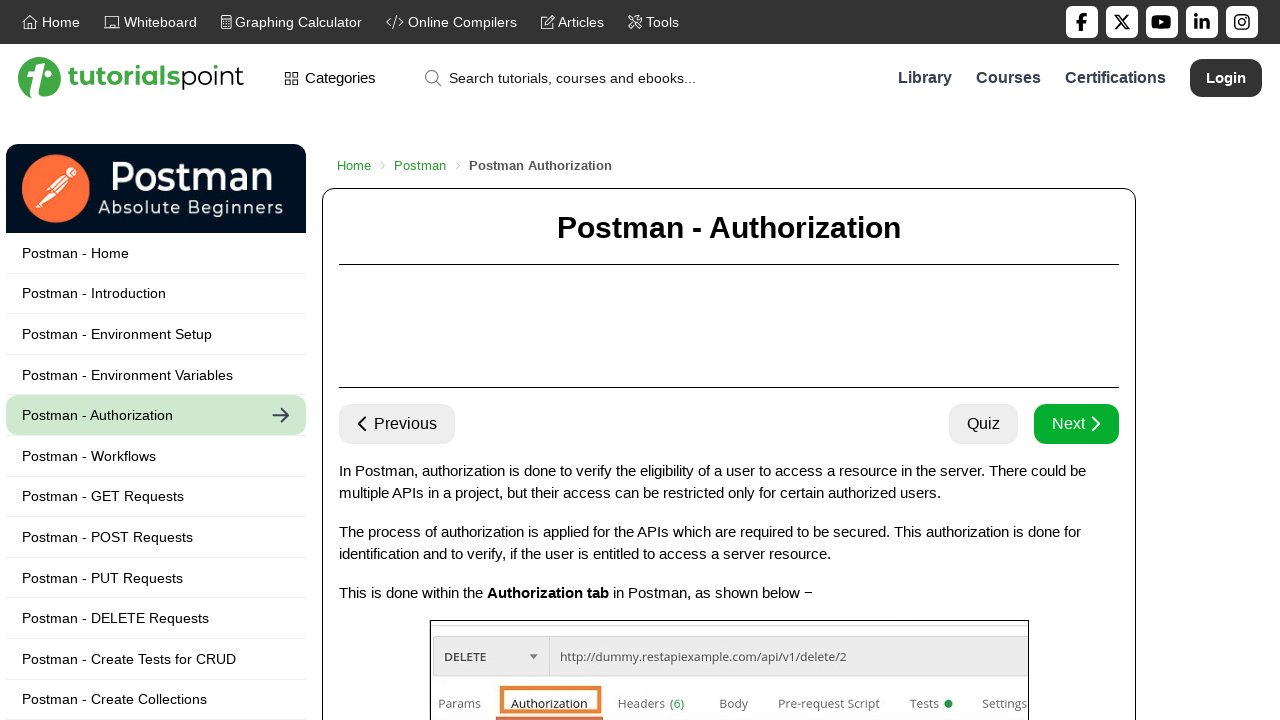